Tests multiple selection dropdown functionality on W3Schools by switching to an iframe, selecting multiple options using different methods (by visible text, value, and index), and then deselecting all options.

Starting URL: https://www.w3schools.com/tags/tryit.asp?filename=tryhtml_select_multiple

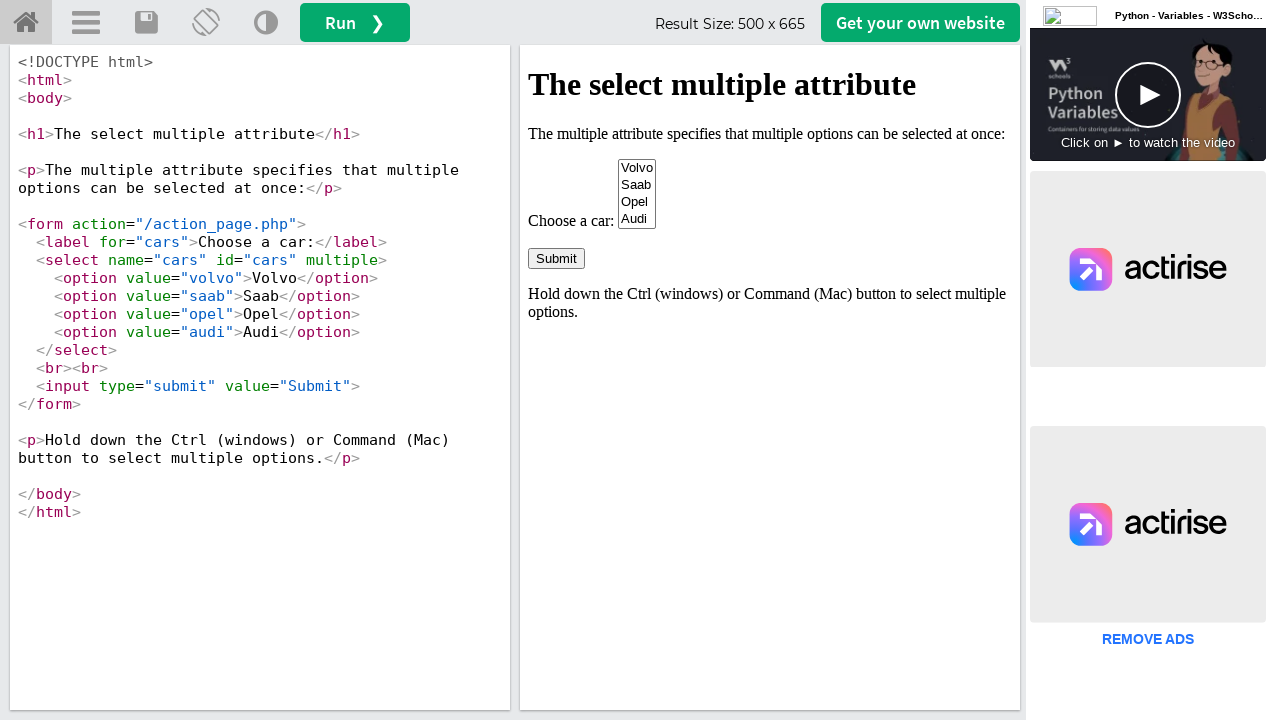

Waited for select dropdown with name 'cars' in iframe to load
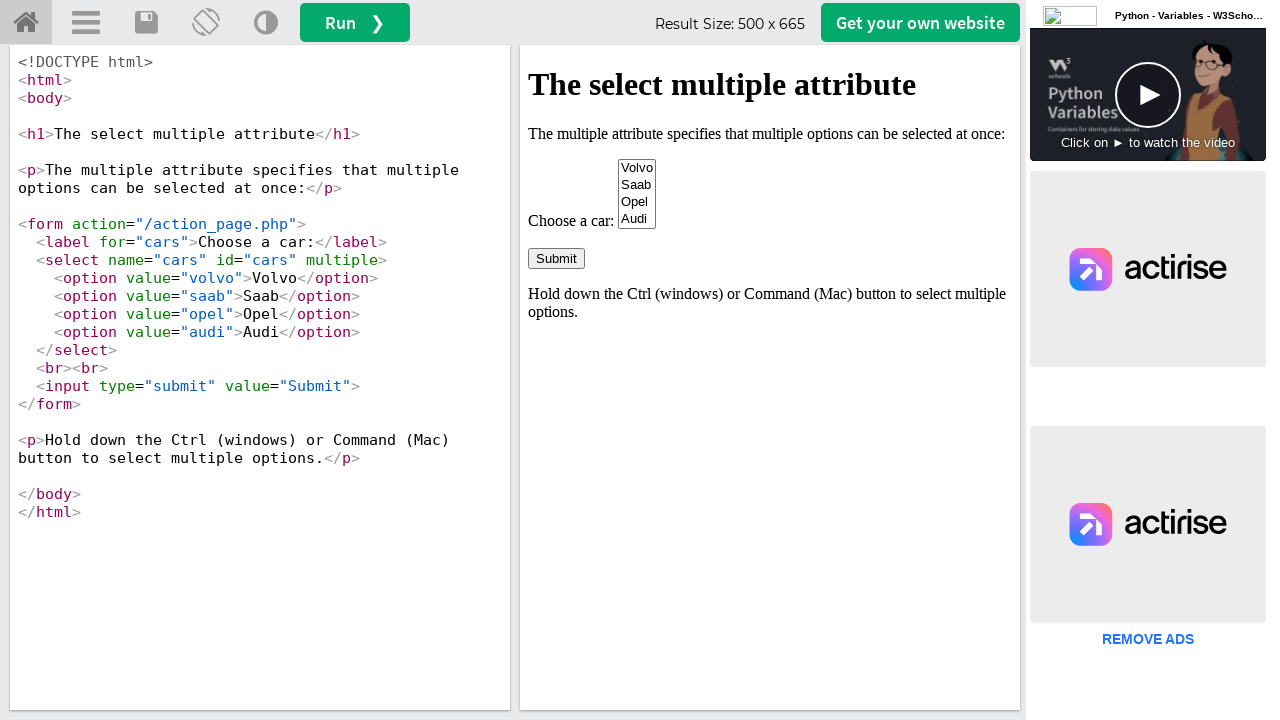

Located iframe with id 'iframeResult'
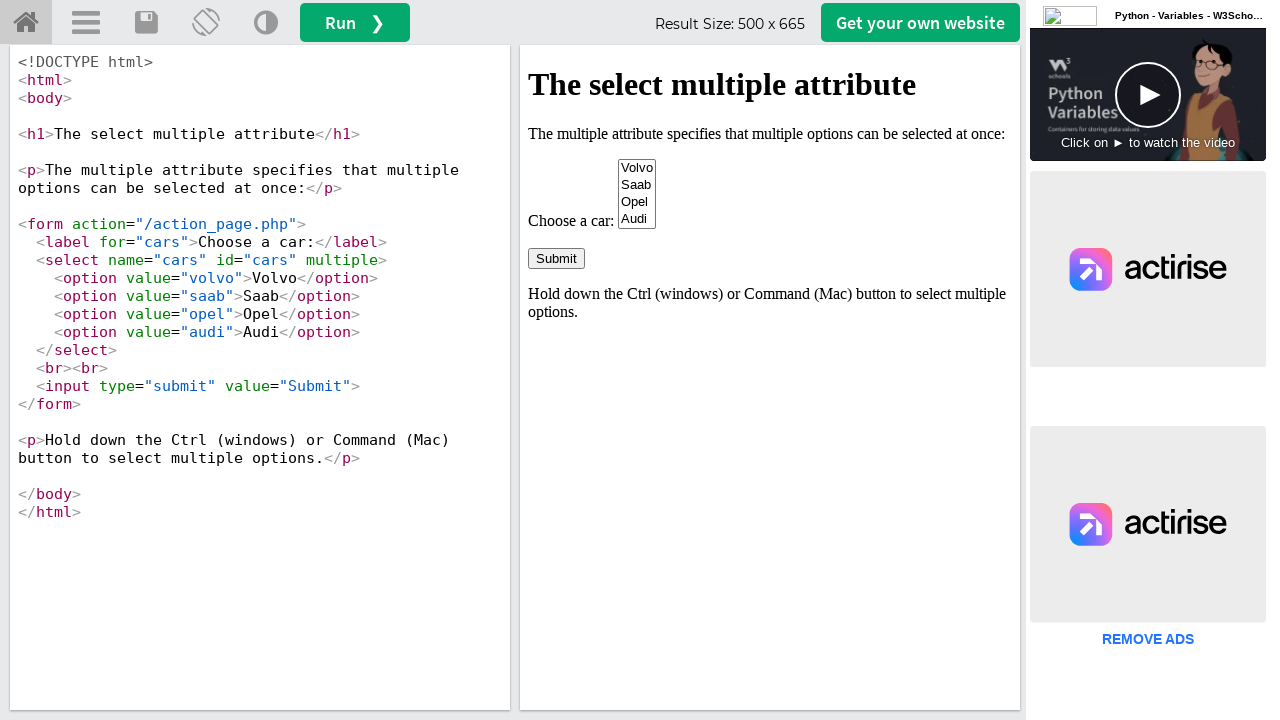

Located select dropdown element with name 'cars' in iframe
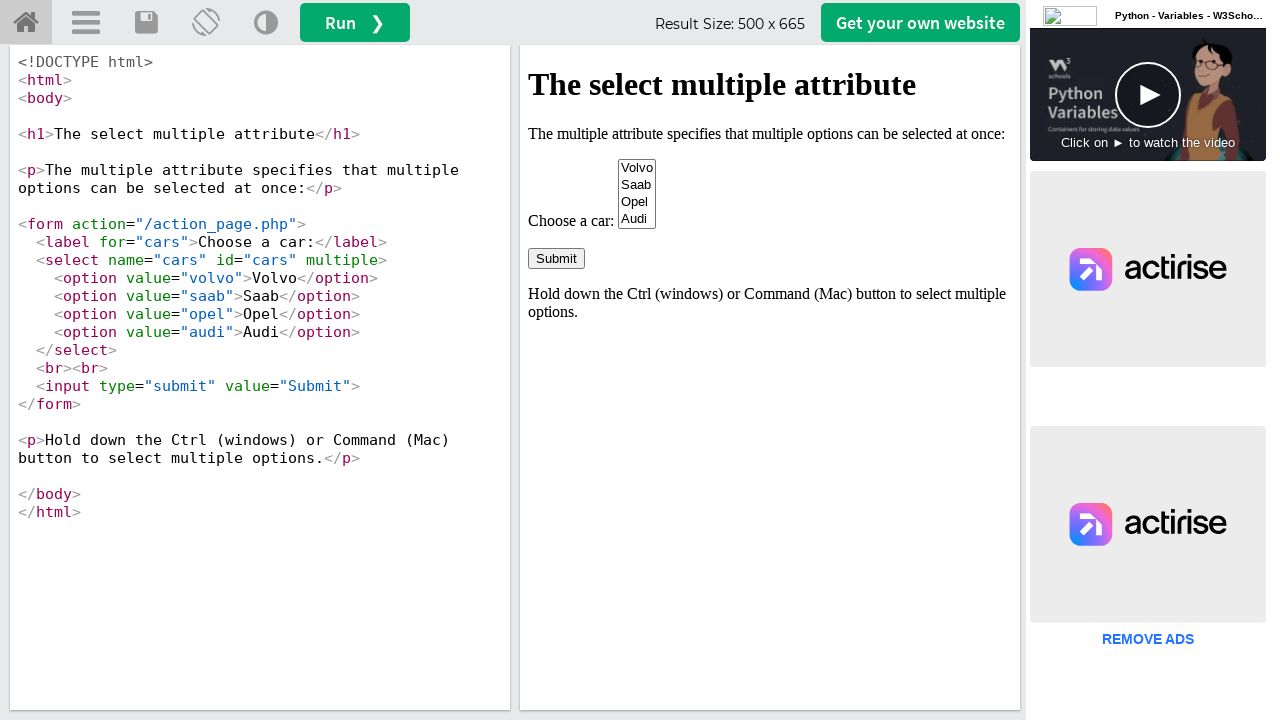

Selected 'Volvo' from dropdown by visible text on #iframeResult >> internal:control=enter-frame >> select[name='cars']
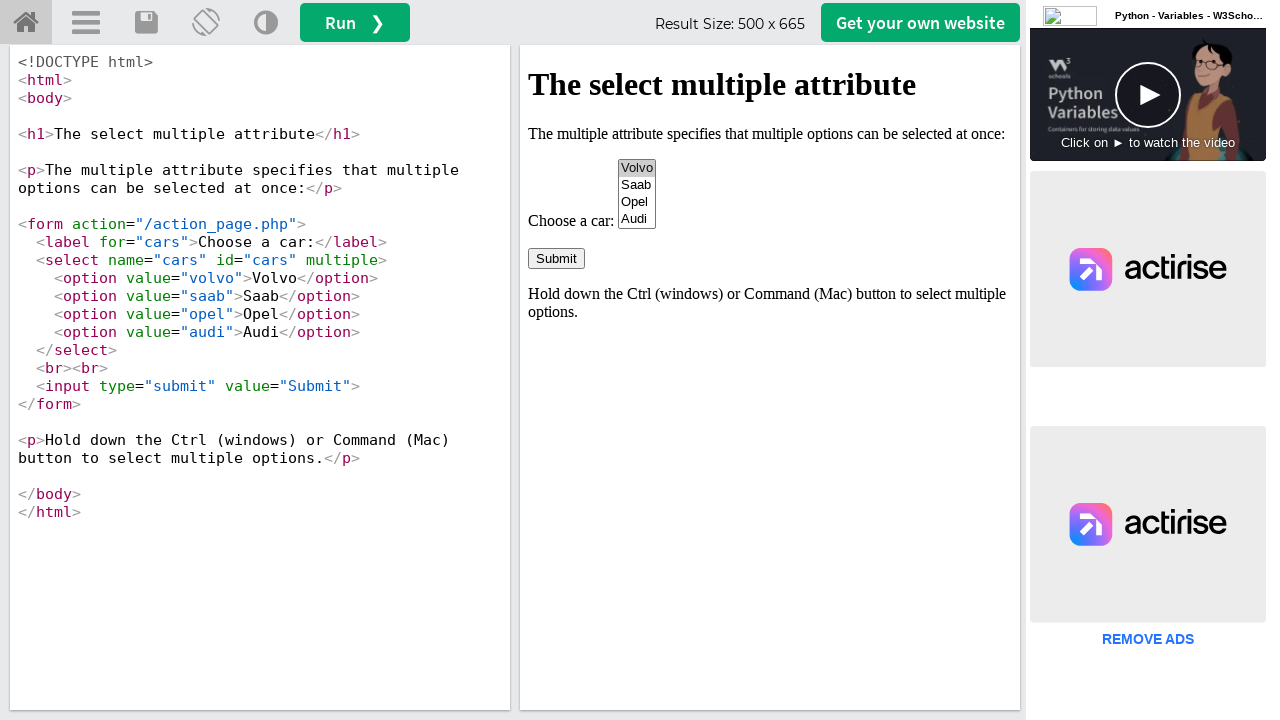

Selected 'Opel' from dropdown by value attribute on #iframeResult >> internal:control=enter-frame >> select[name='cars']
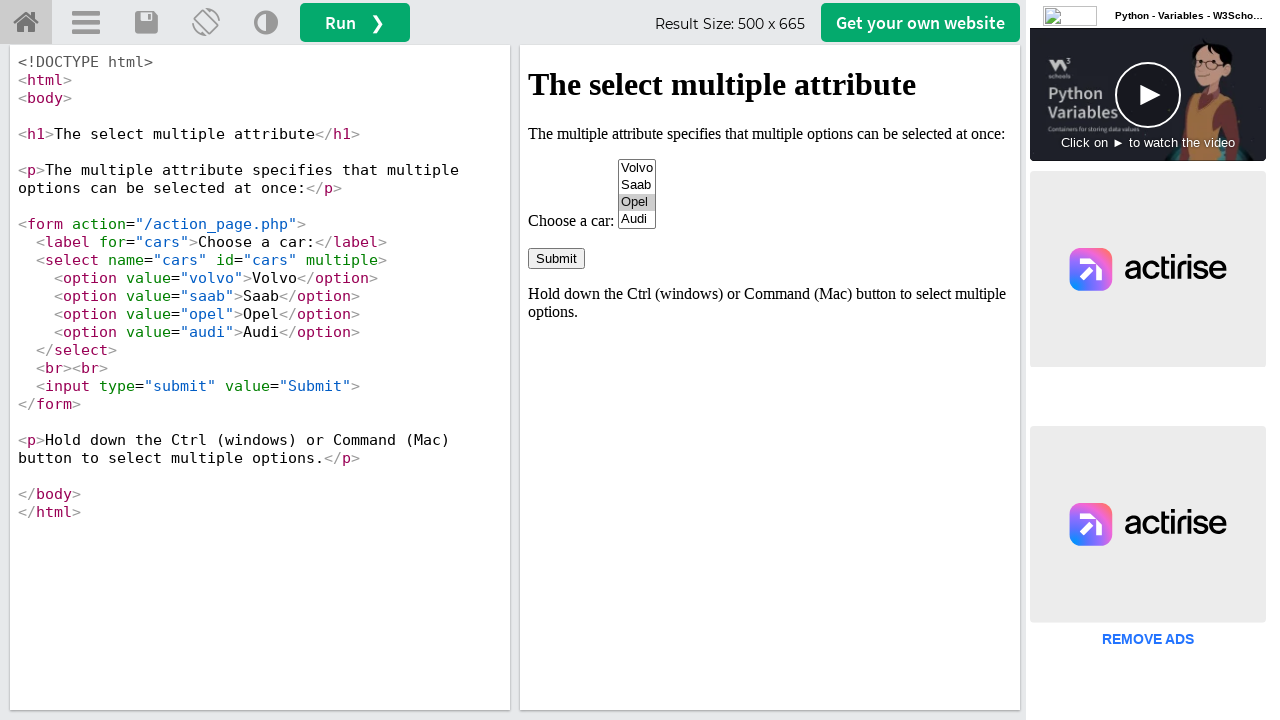

Selected option at index 3 (Audi) from dropdown on #iframeResult >> internal:control=enter-frame >> select[name='cars']
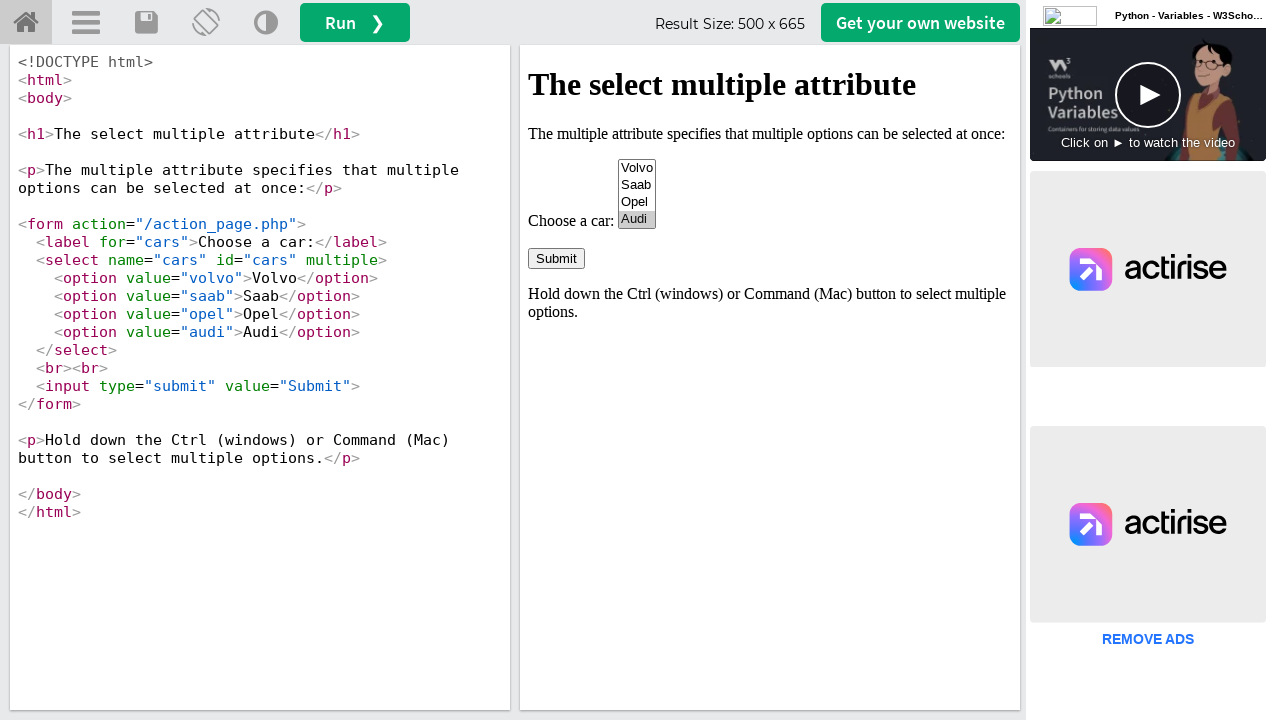

Deselected all options from dropdown using JavaScript evaluation
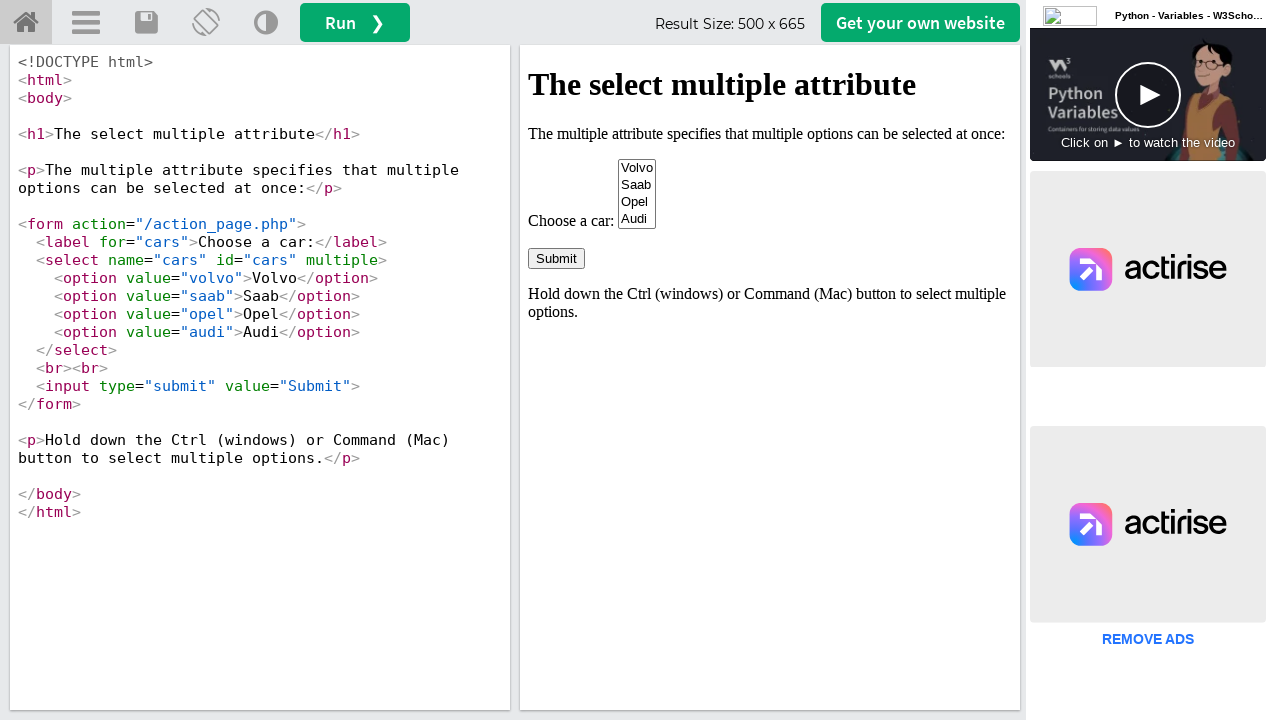

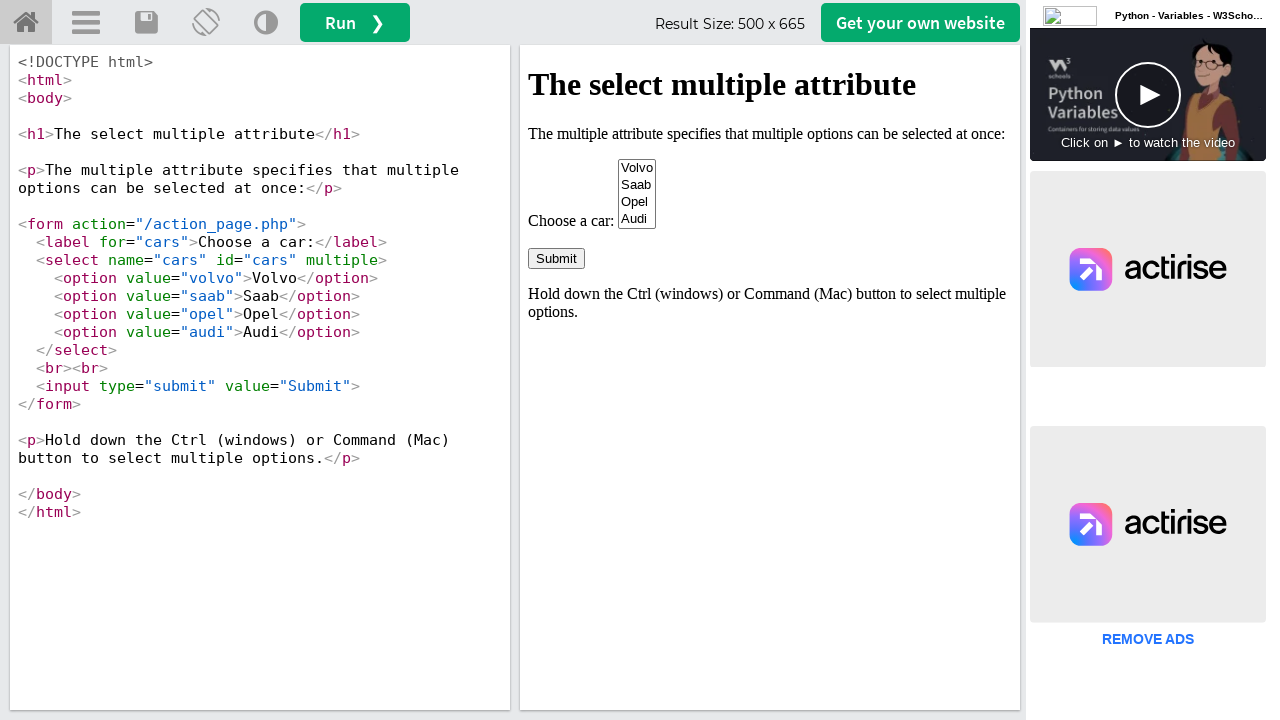